Tests a basic form by entering text into a message input field

Starting URL: https://syntaxprojects.com/basic-first-form-demo.php

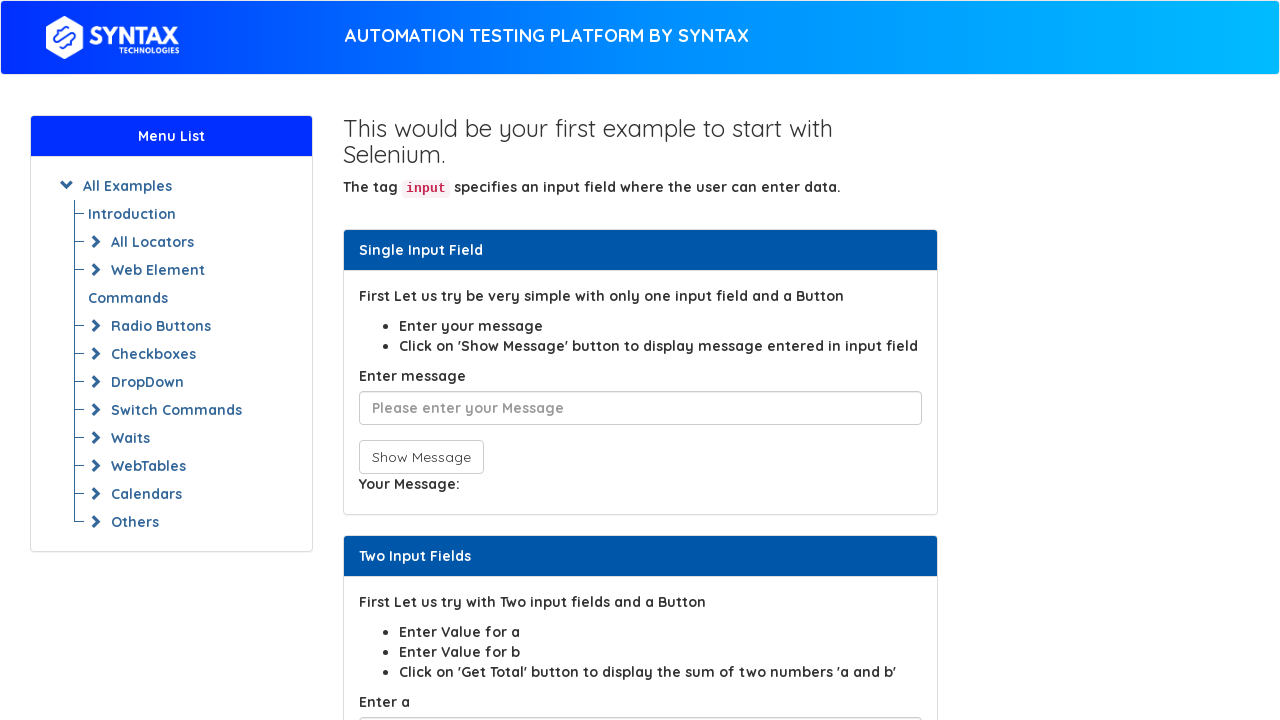

Filled message input field with 'abracadabra' on #user-message
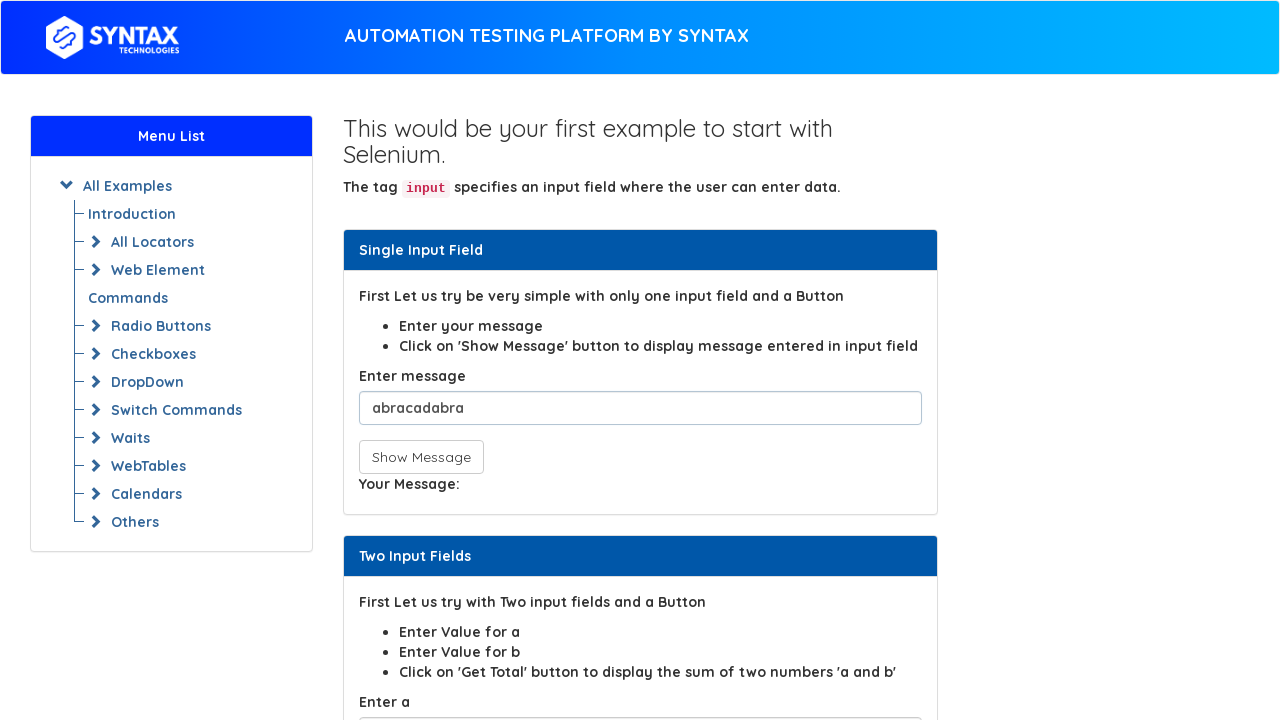

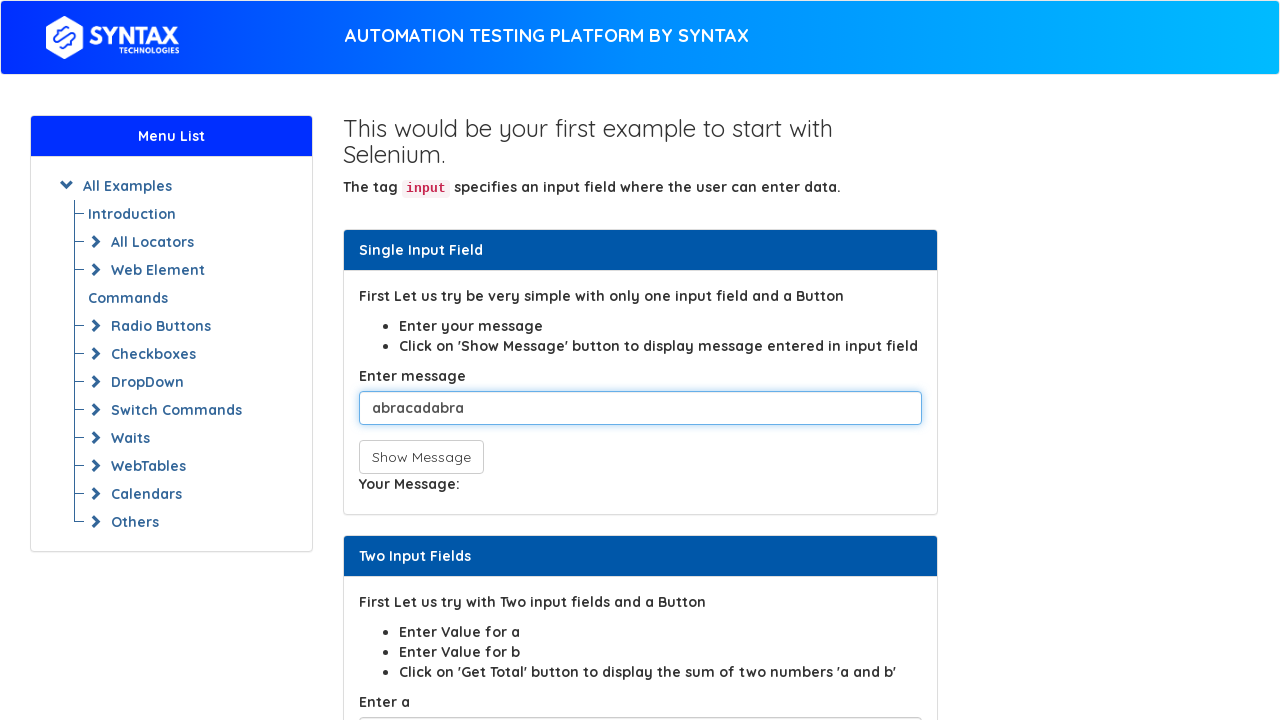